Demonstrates right-click context menu interaction on a button element

Starting URL: http://swisnl.github.io/jQuery-contextMenu/demo.html

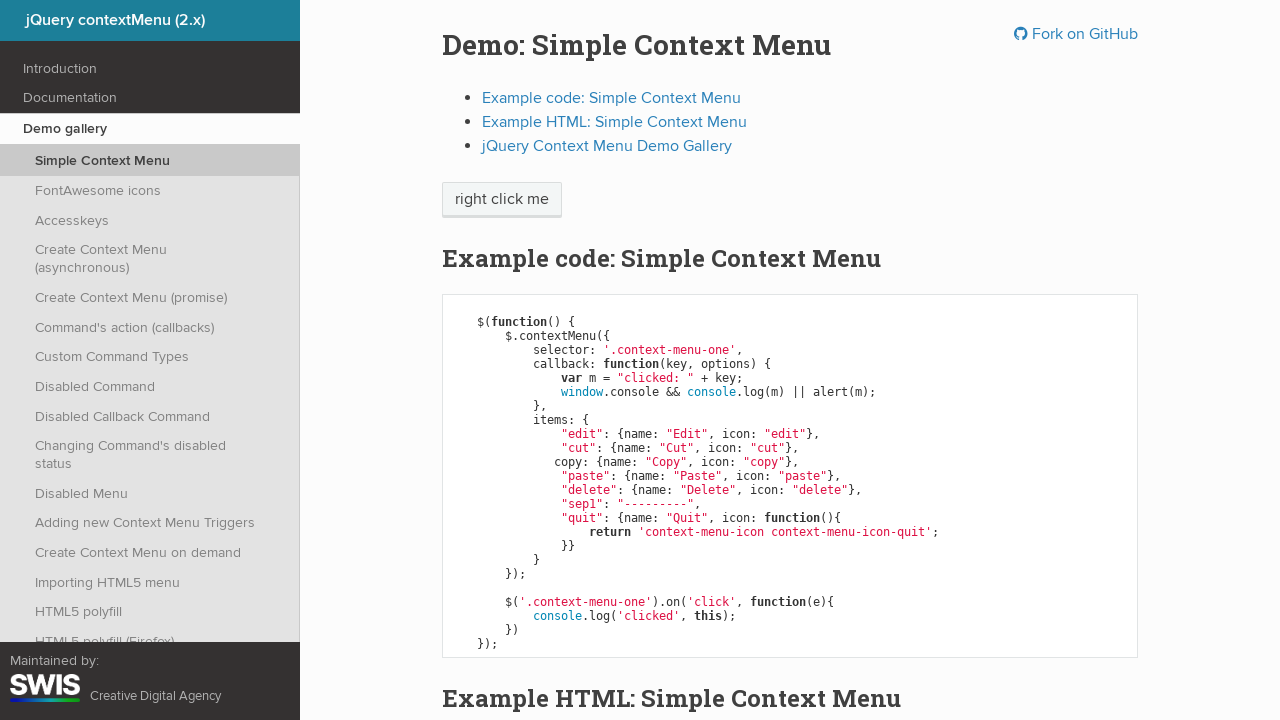

Located button element with text 'right click me'
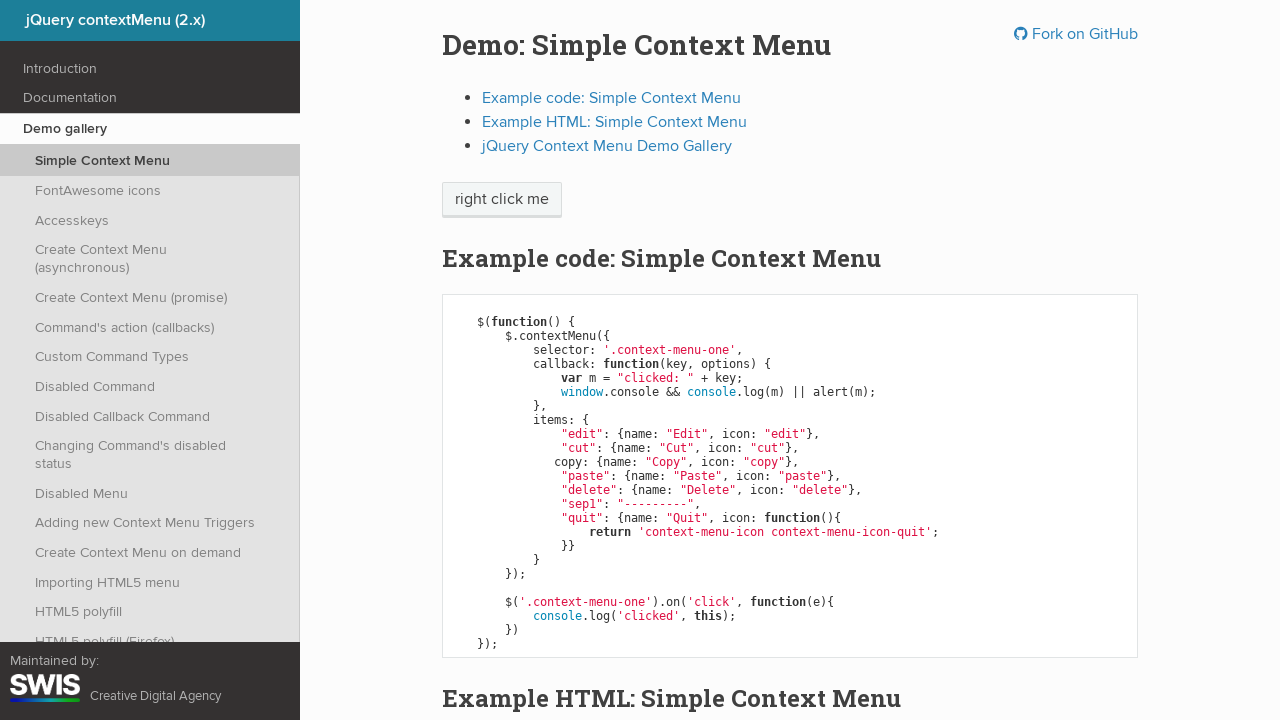

Right-clicked on the button to open context menu at (502, 200) on xpath=//span[normalize-space()='right click me']
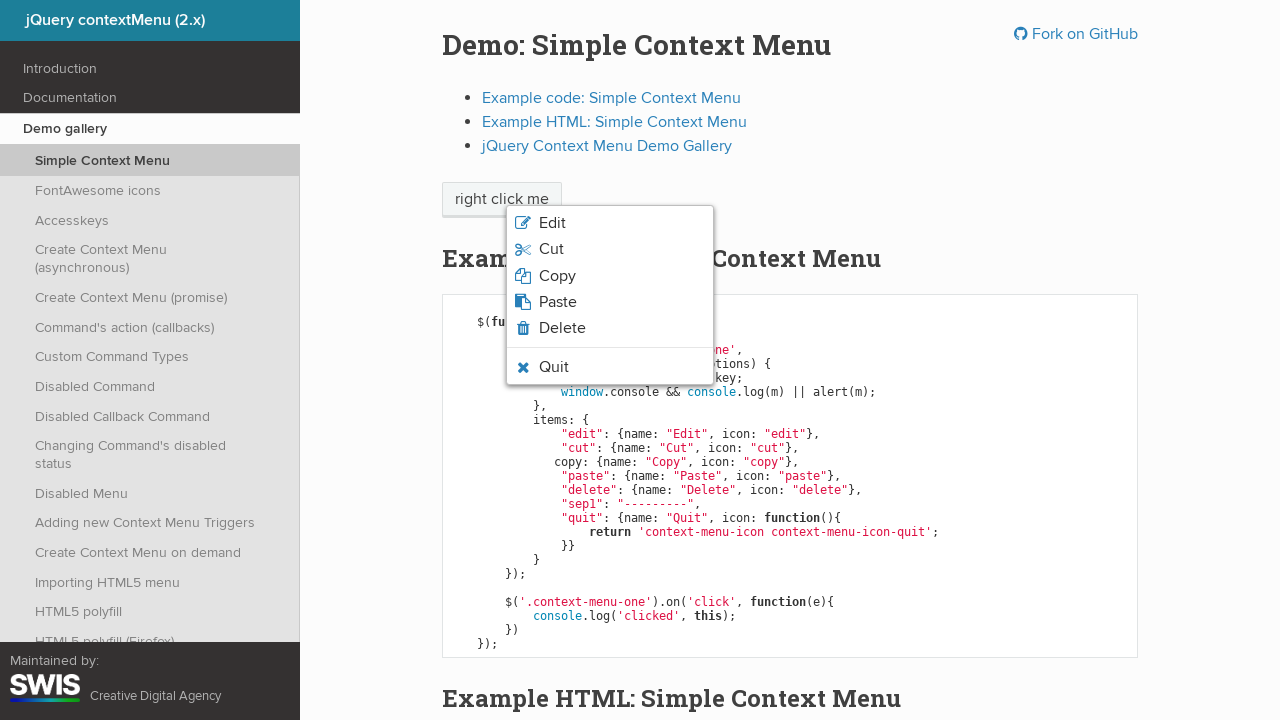

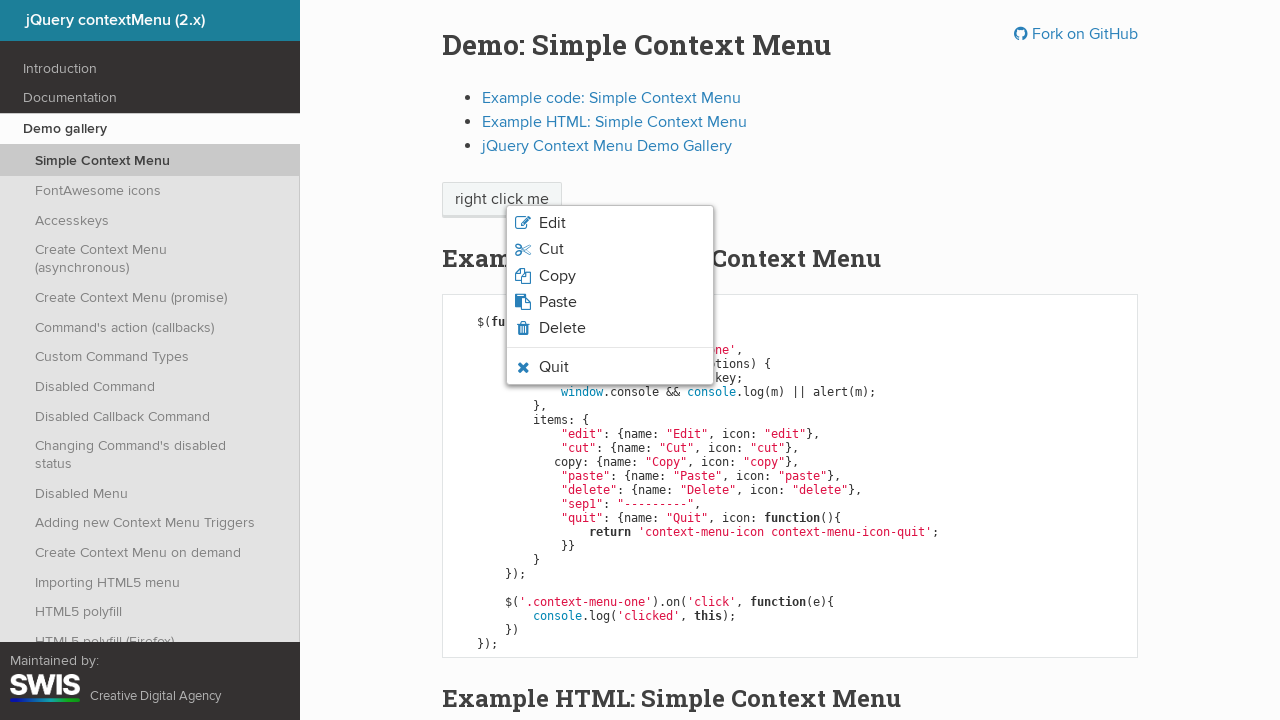